Demonstrates various Playwright interactions on a Bootstrap theme demo page including button clicks, form input filling, radio buttons, checkboxes, select menus, dropdowns, and keyboard shortcuts.

Starting URL: https://bootswatch.com/default

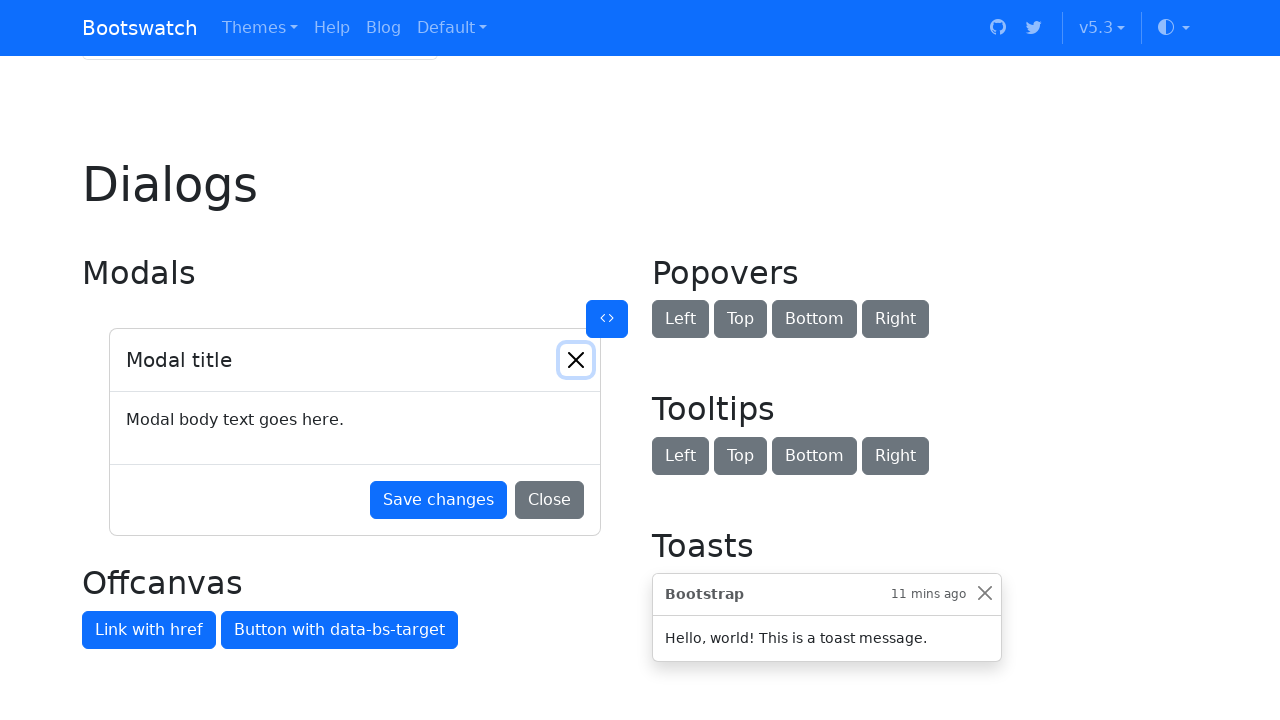

Clicked block button at (972, 360) on internal:role=button[name="Block button"i] >> nth=0
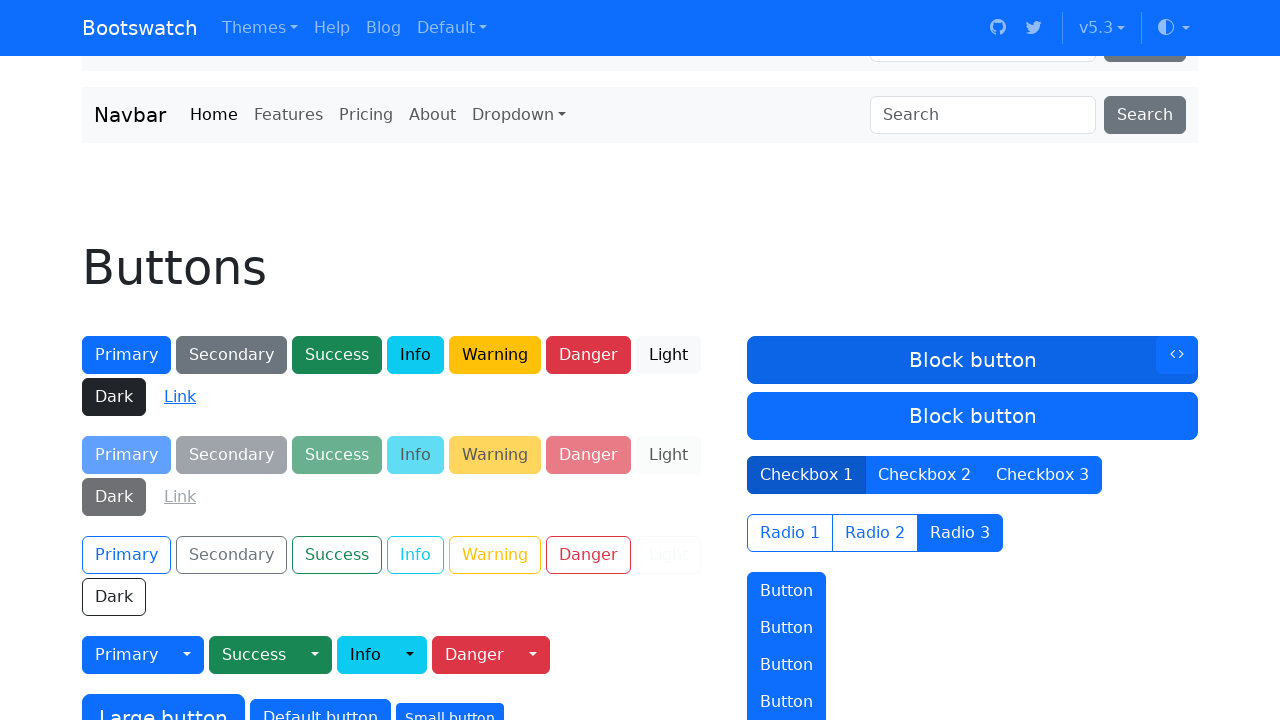

Double-clicked block button with 500ms delay at (972, 360) on internal:role=button[name="Block button"i] >> nth=0
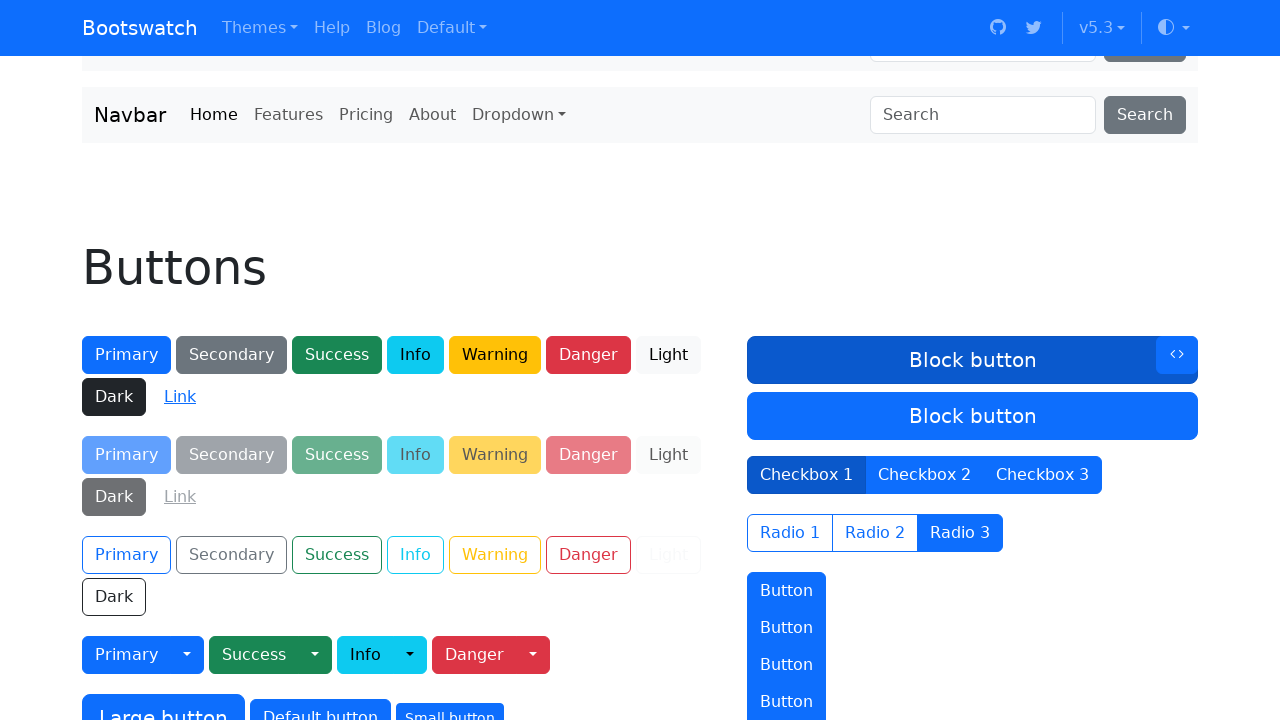

Right-clicked block button at (972, 360) on internal:role=button[name="Block button"i] >> nth=0
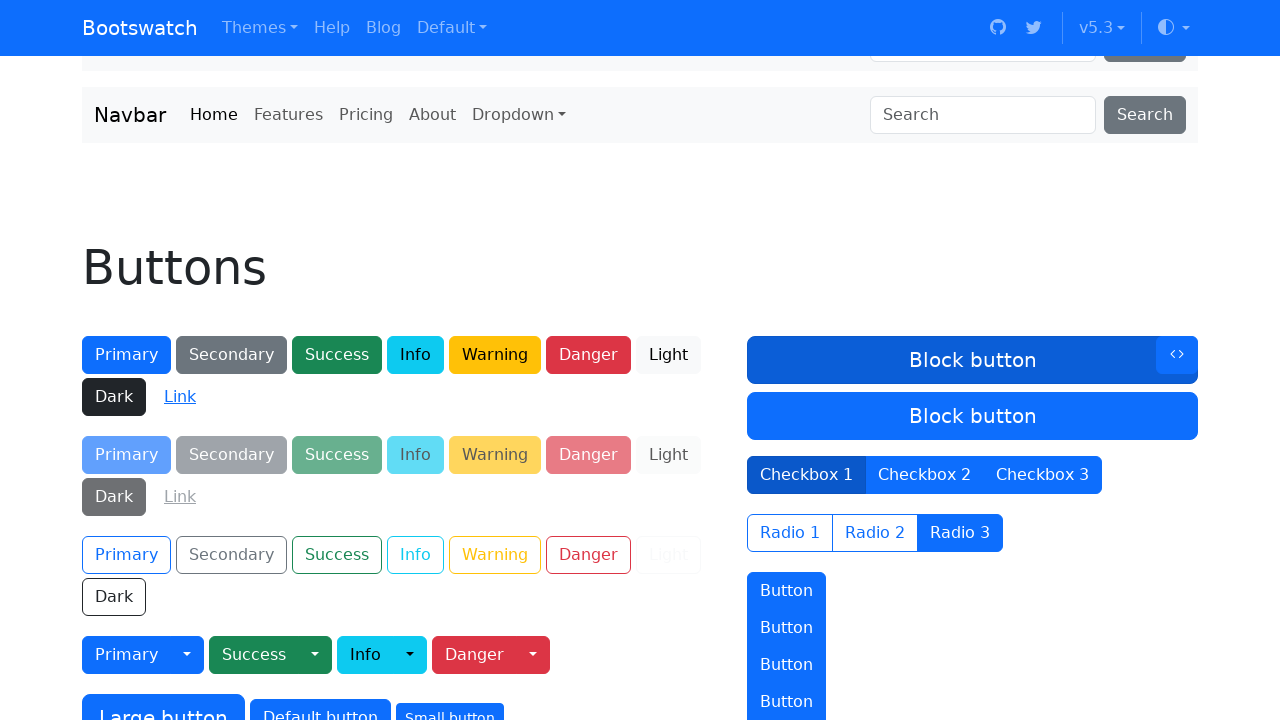

Clicked block button with Shift+Control+Meta modifiers at (972, 360) on internal:role=button[name="Block button"i] >> nth=0
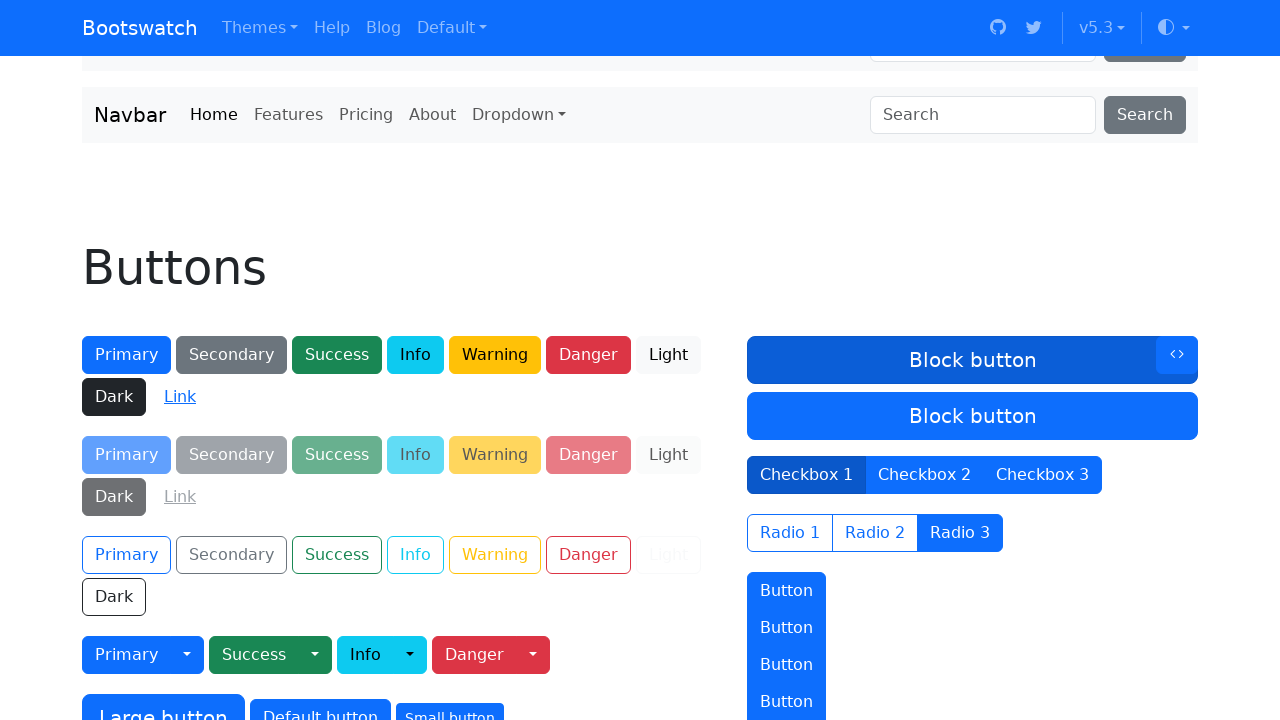

Hovered over outline primary button at (126, 555) on button.btn-outline-primary
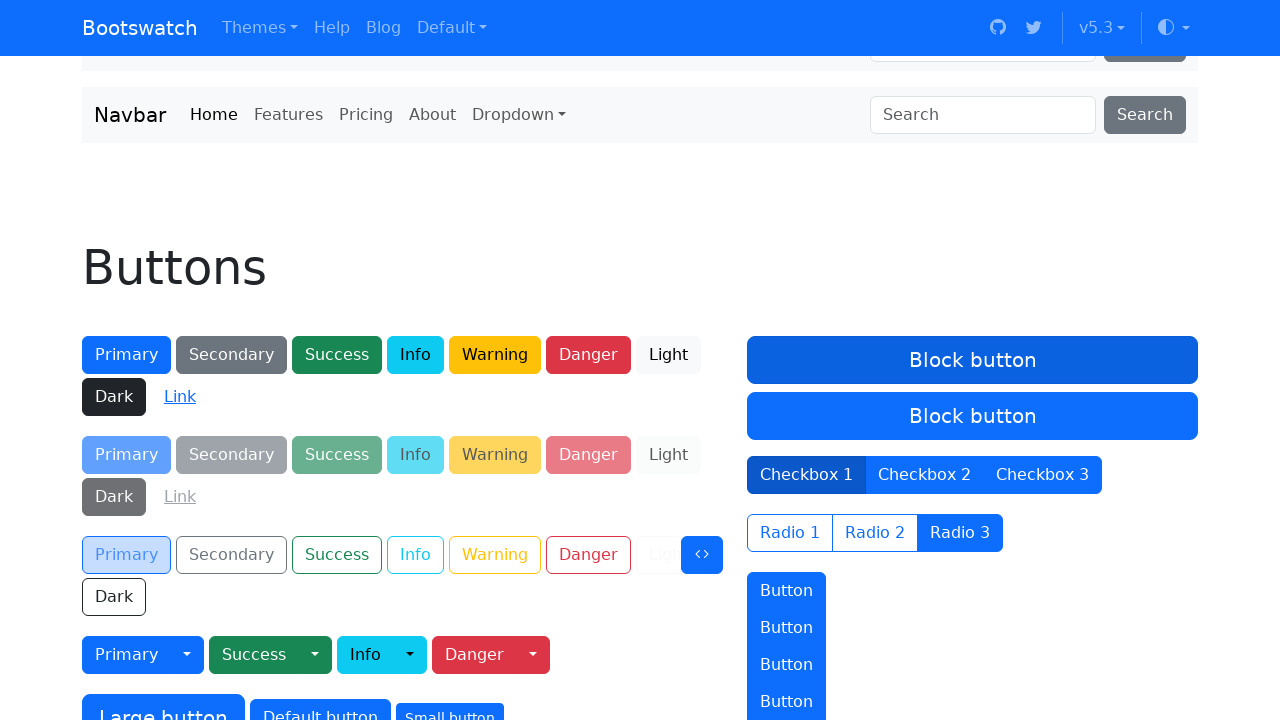

Filled email input field with 'test' on internal:attr=[placeholder="Enter email"i]
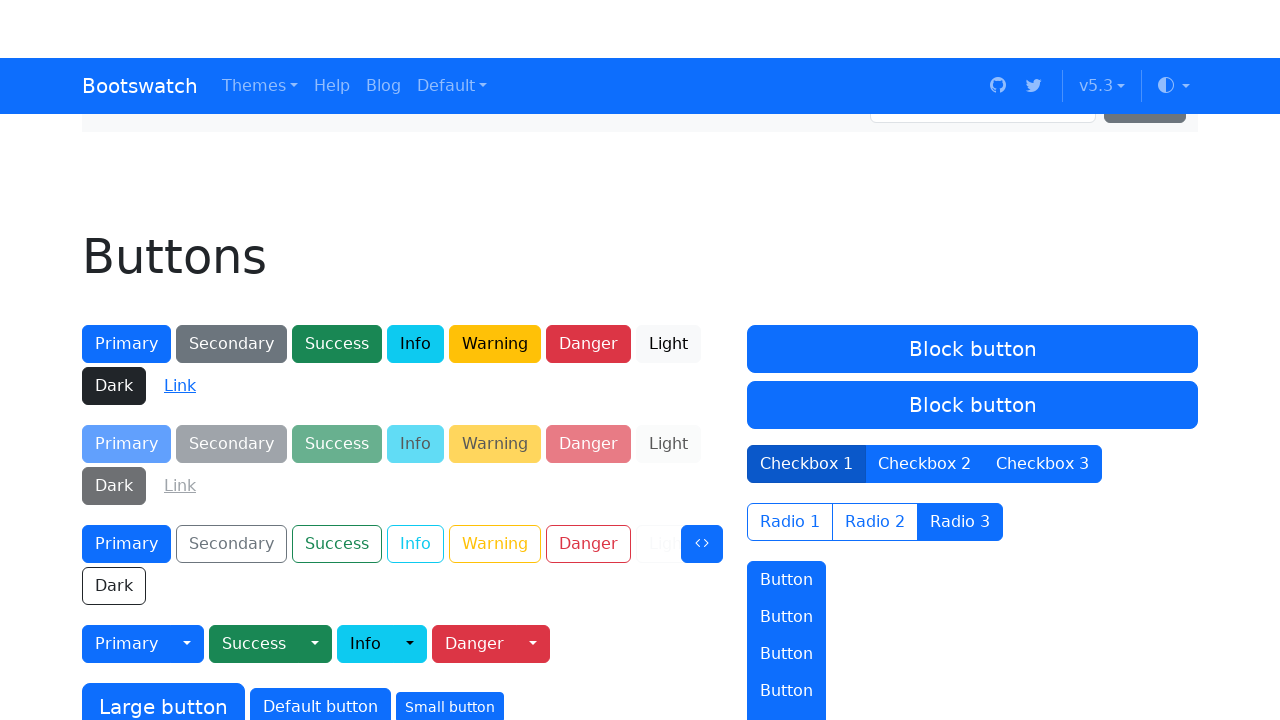

Cleared email input field on internal:attr=[placeholder="Enter email"i]
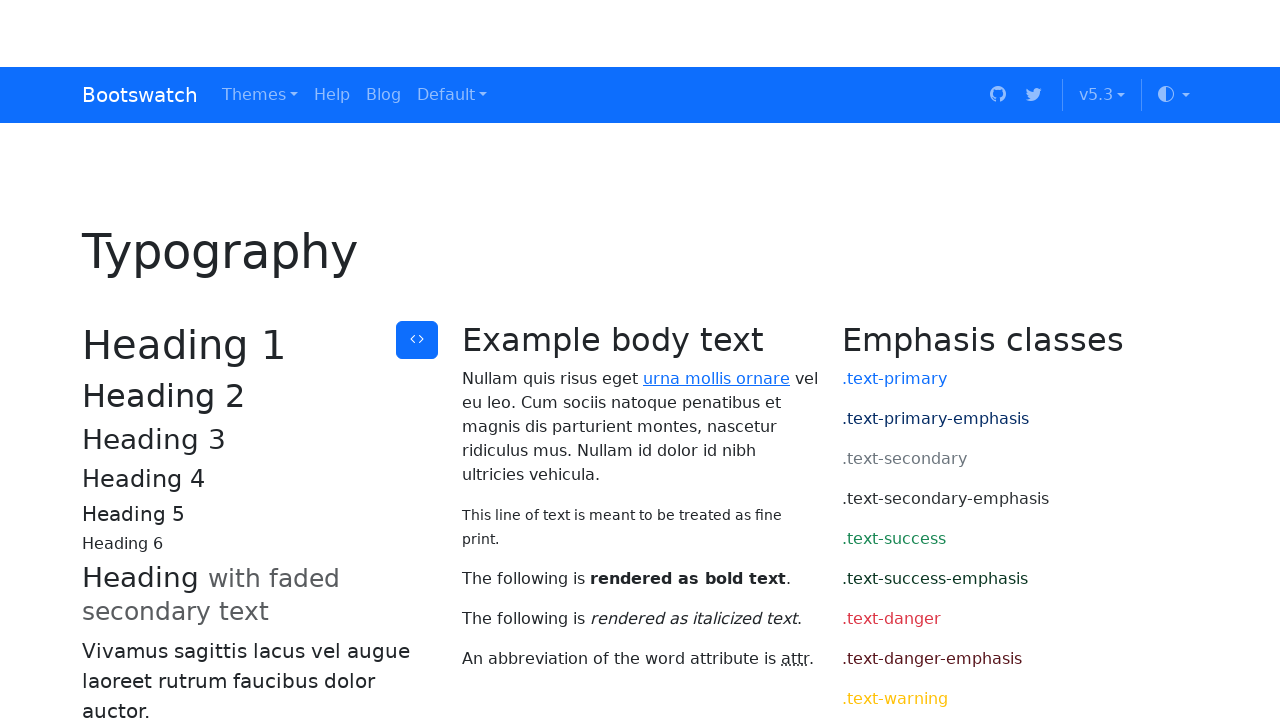

Typed 'user@example.com' into email field with 500ms delay between keystrokes on internal:attr=[placeholder="Enter email"i]
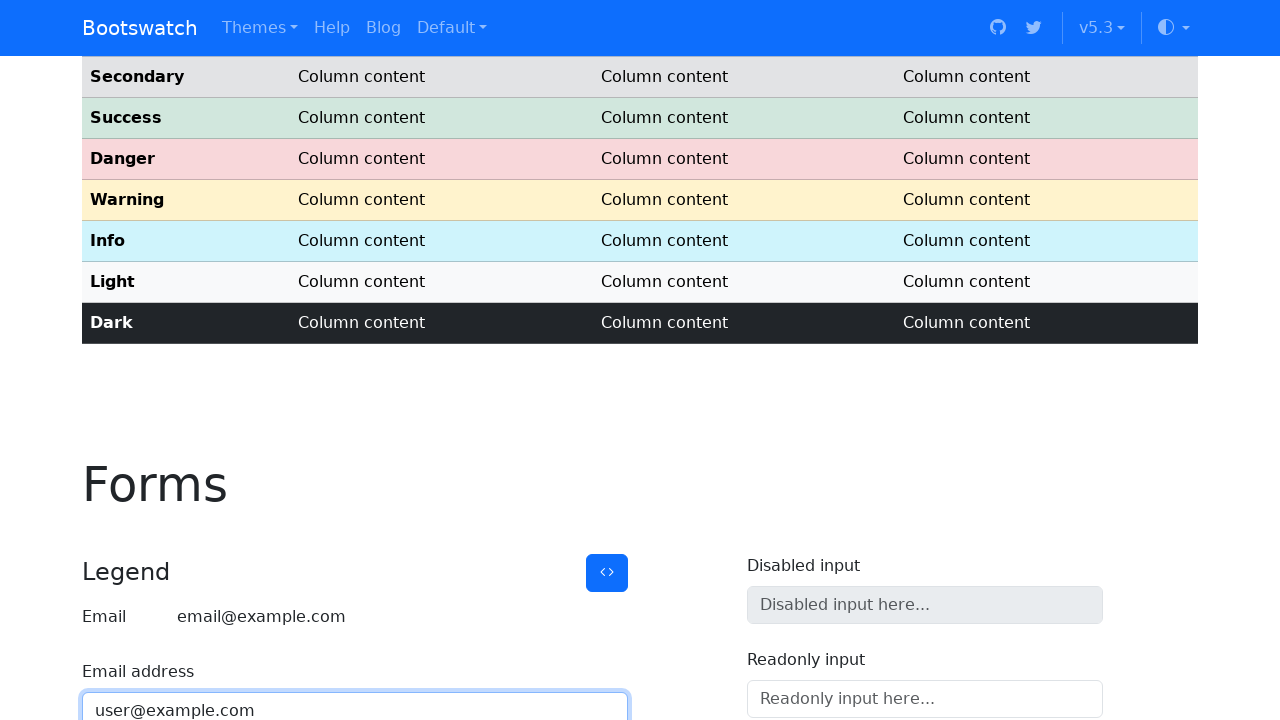

Checked radio button for 'Option one is this and that—be sure to include why it's great' on internal:role=radio[name="Option one is this and that—be sure to include why it'
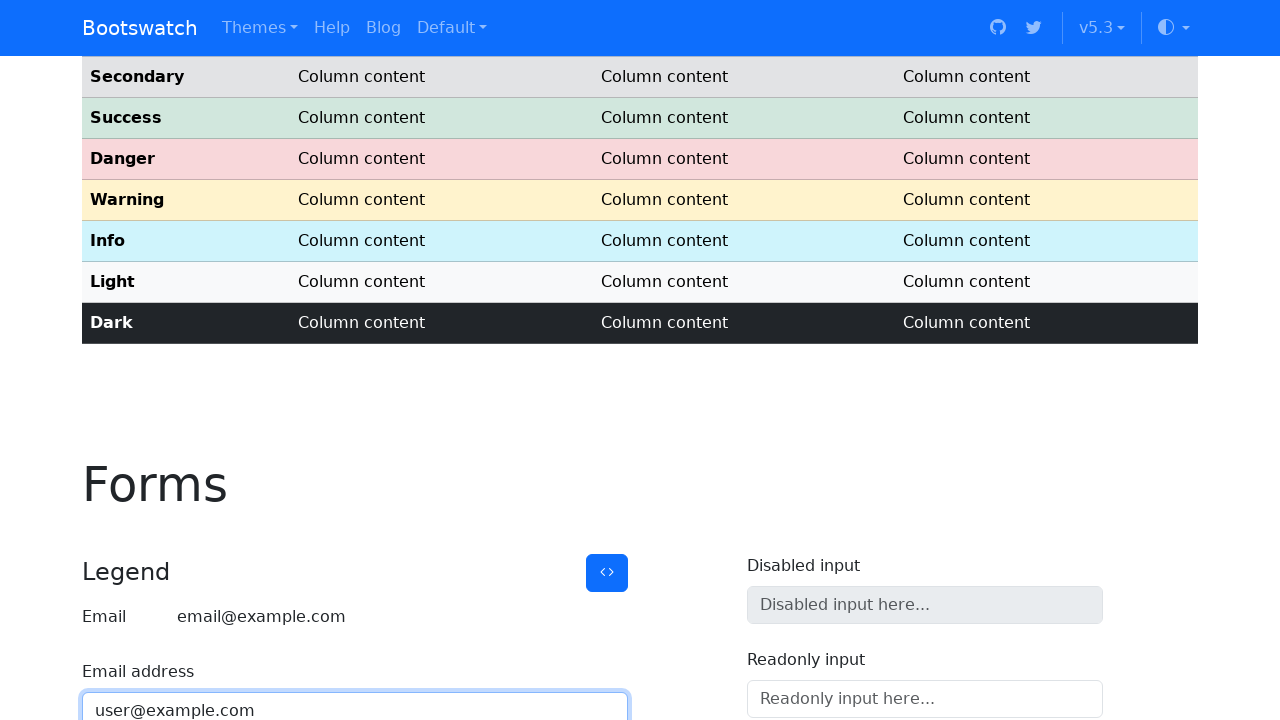

Checked 'Default checkbox' at (90, 361) on internal:role=checkbox[name="Default checkbox"i]
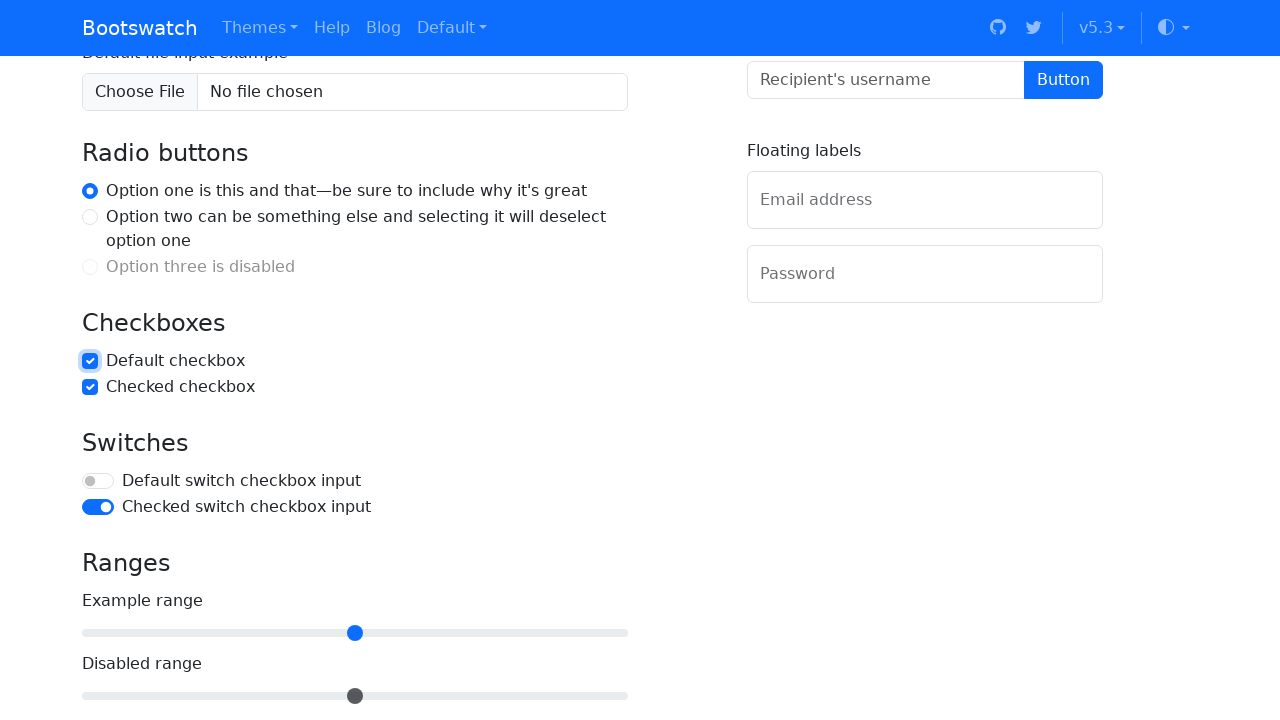

Unchecked 'Default checkbox' at (90, 361) on internal:role=checkbox[name="Default checkbox"i]
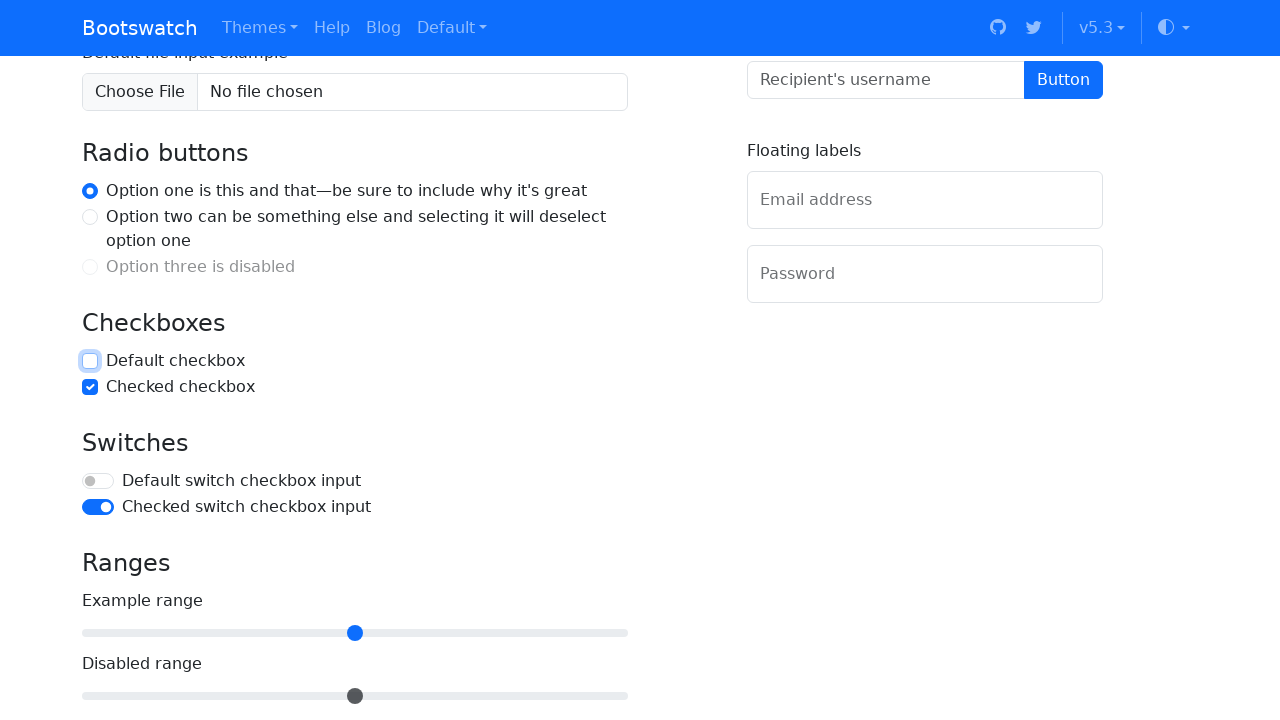

Clicked 'Default checkbox' at (90, 361) on internal:role=checkbox[name="Default checkbox"i]
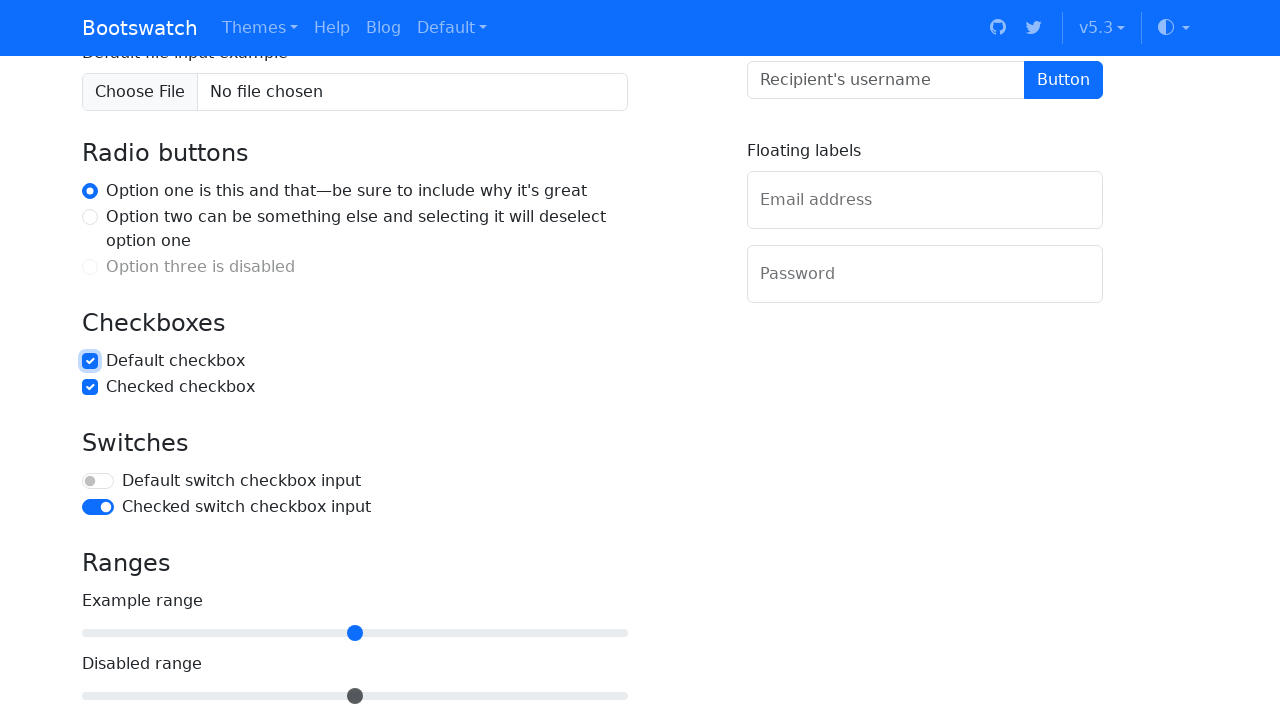

Selected option '3' from 'Example select' dropdown on internal:label="Example select"i
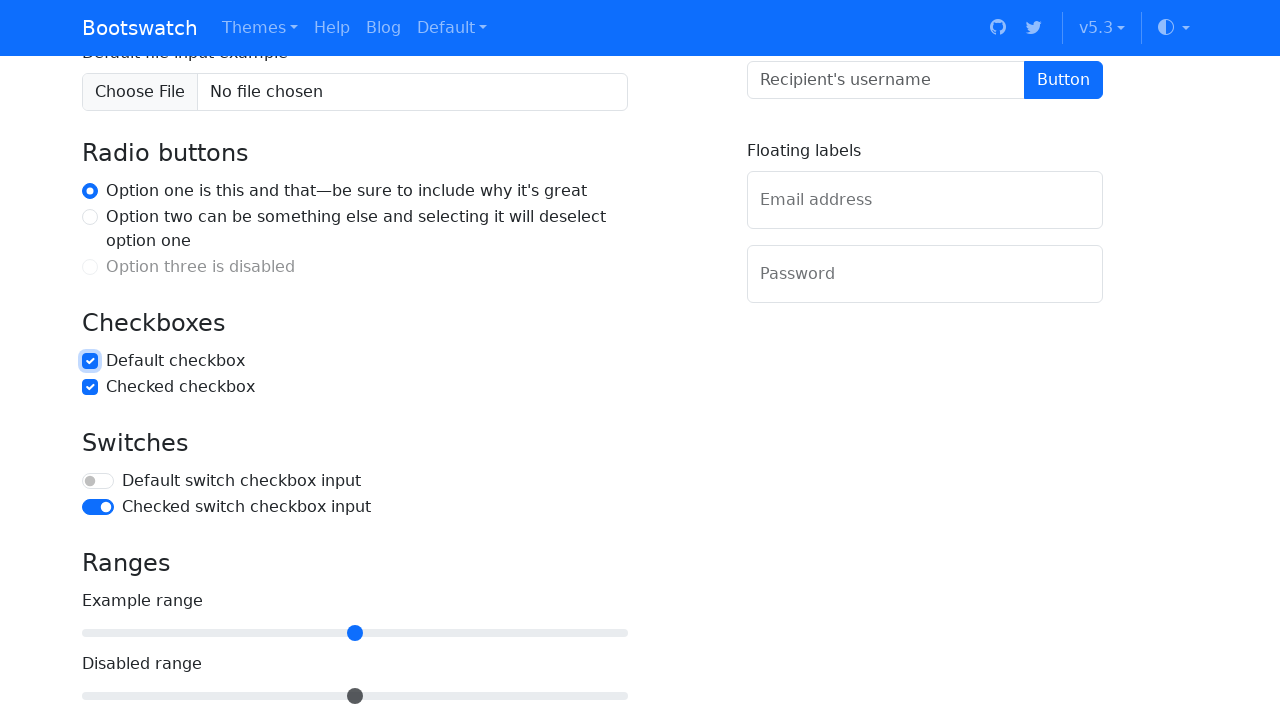

Selected options '2' and '4' from 'Example multiple select' dropdown on internal:label="Example multiple select"i
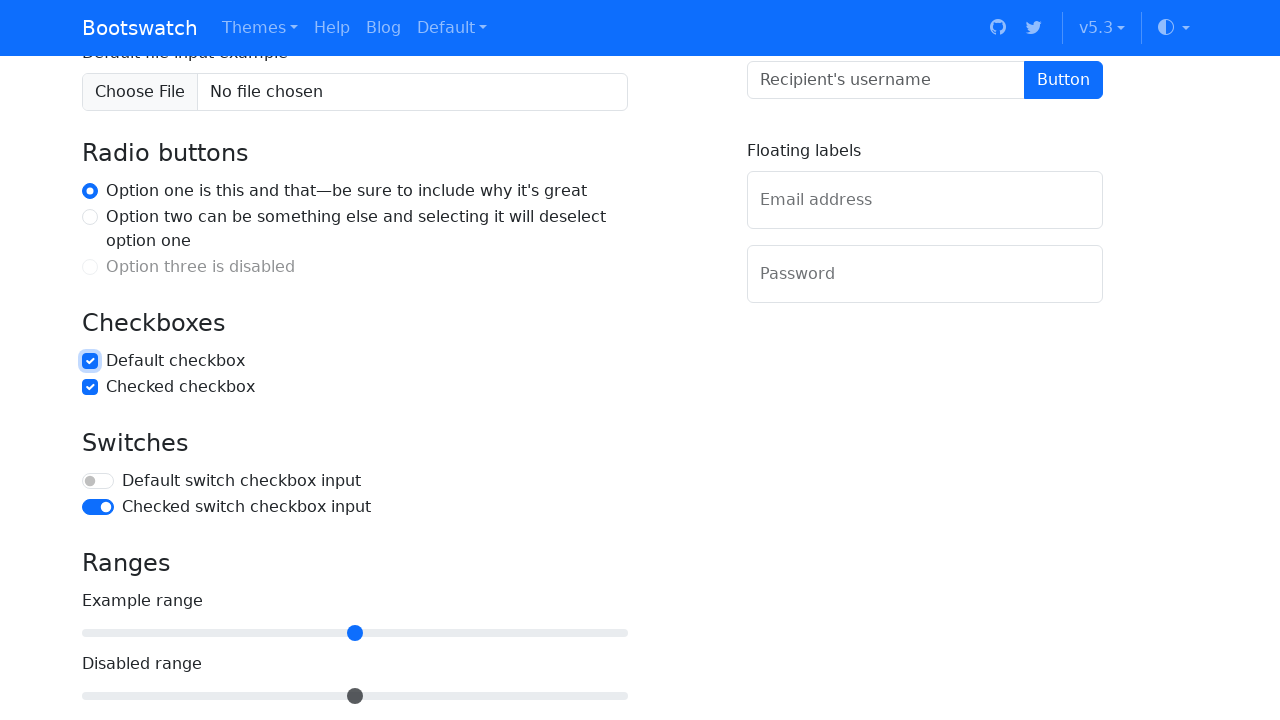

Clicked dropdown button '#btnGroupDrop1' to open menu at (187, 360) on button#btnGroupDrop1
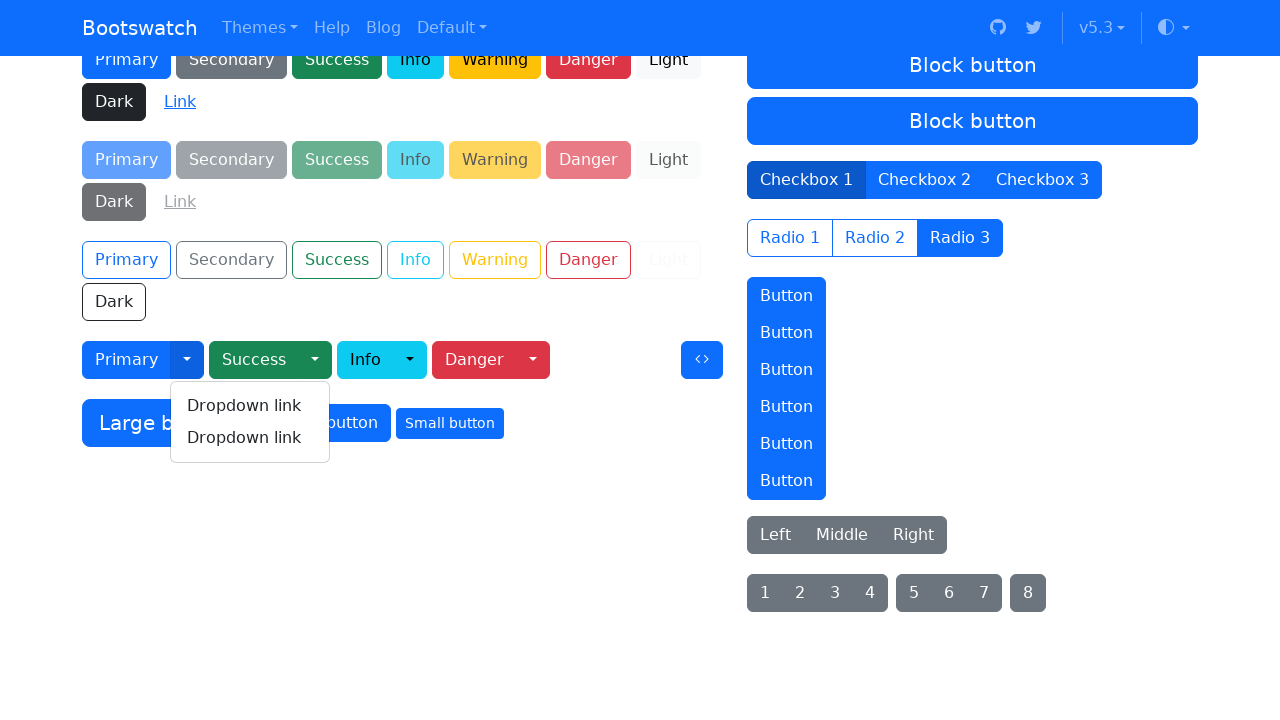

Clicked 'Dropdown link' from visible dropdown menu at (250, 406) on div.dropdown-menu:visible a:text("Dropdown link") >> nth=0
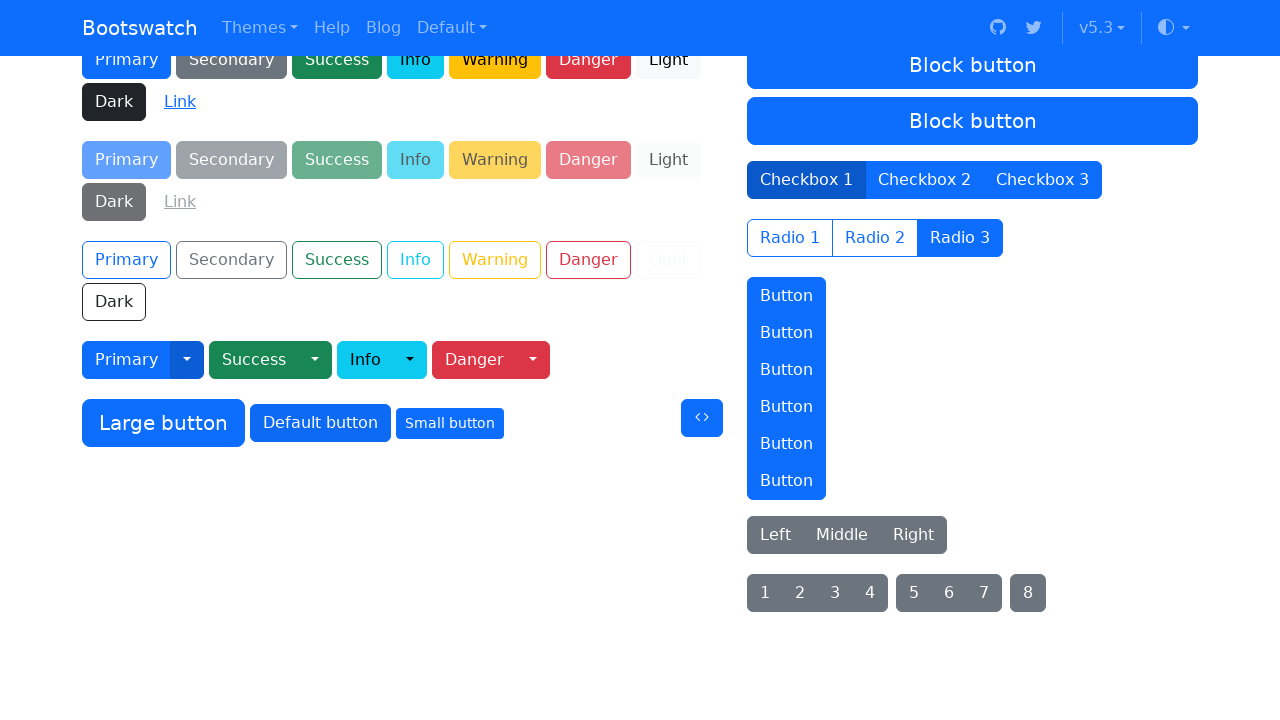

Filled 'Example textarea' with 'word' on internal:label="Example textarea"i
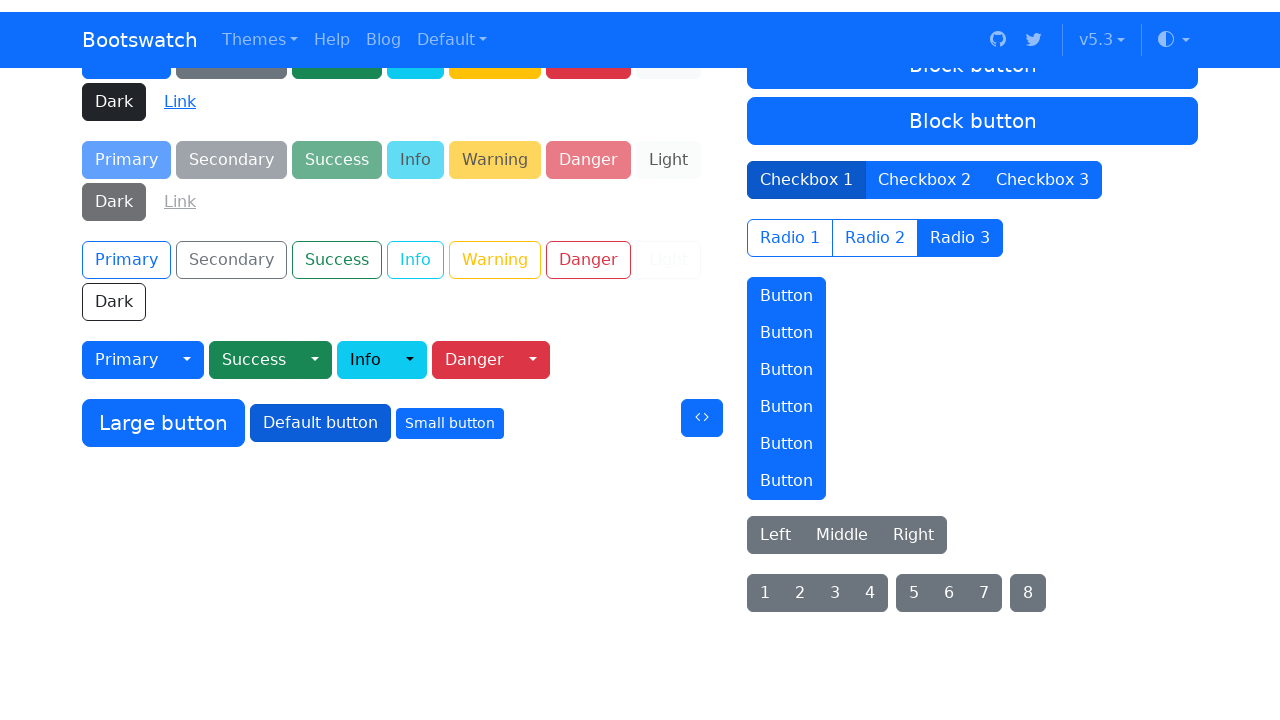

Cleared 'Example textarea' on internal:label="Example textarea"i
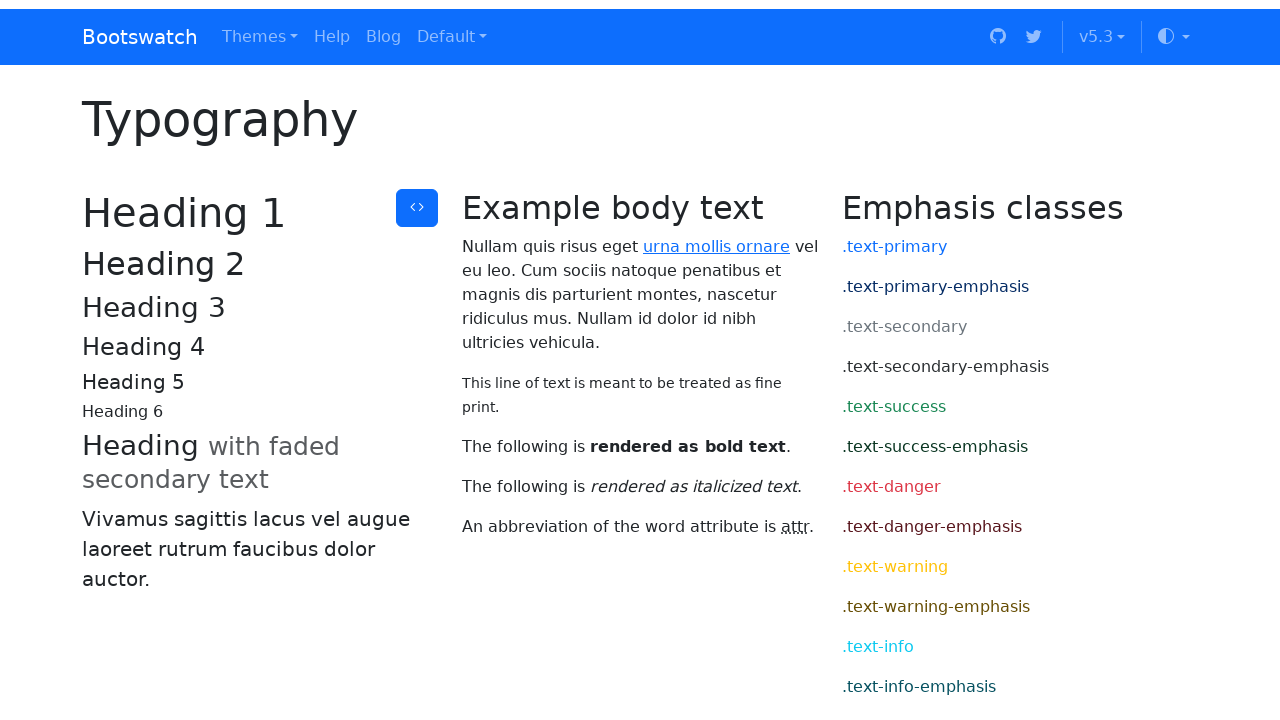

Pressed 'W' key in textarea on internal:label="Example textarea"i
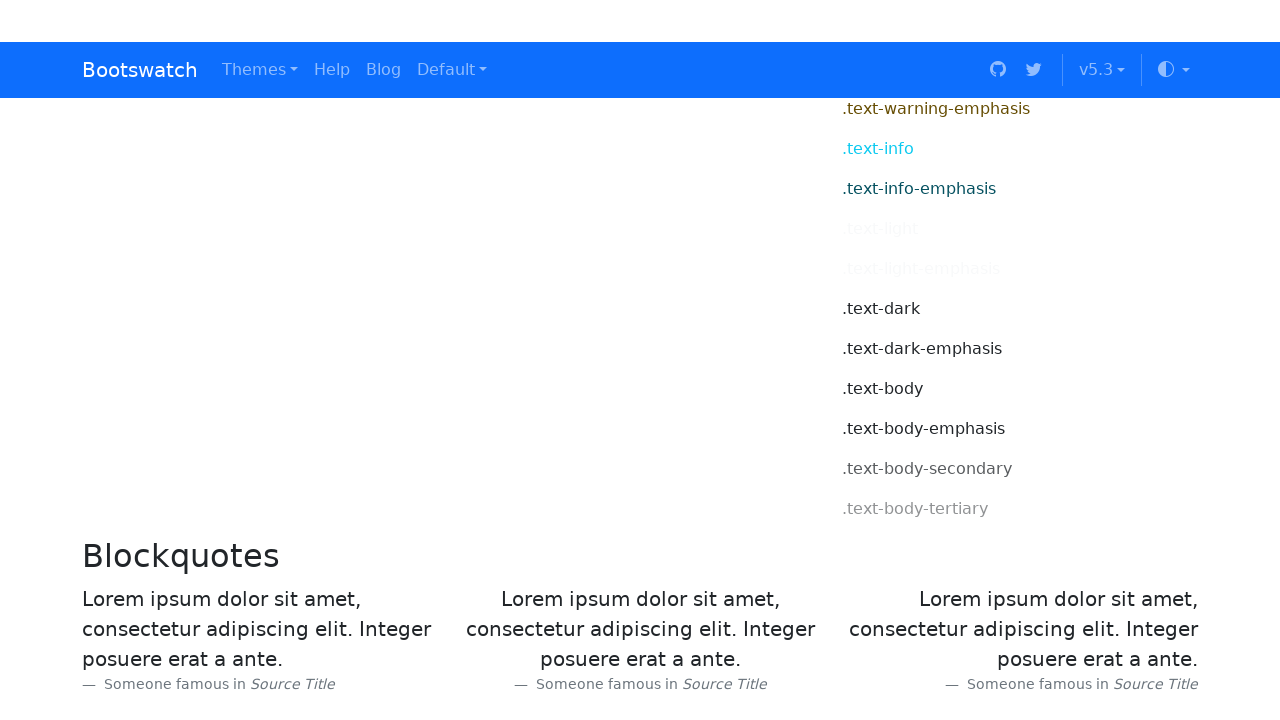

Pressed 'M' key in textarea on internal:label="Example textarea"i
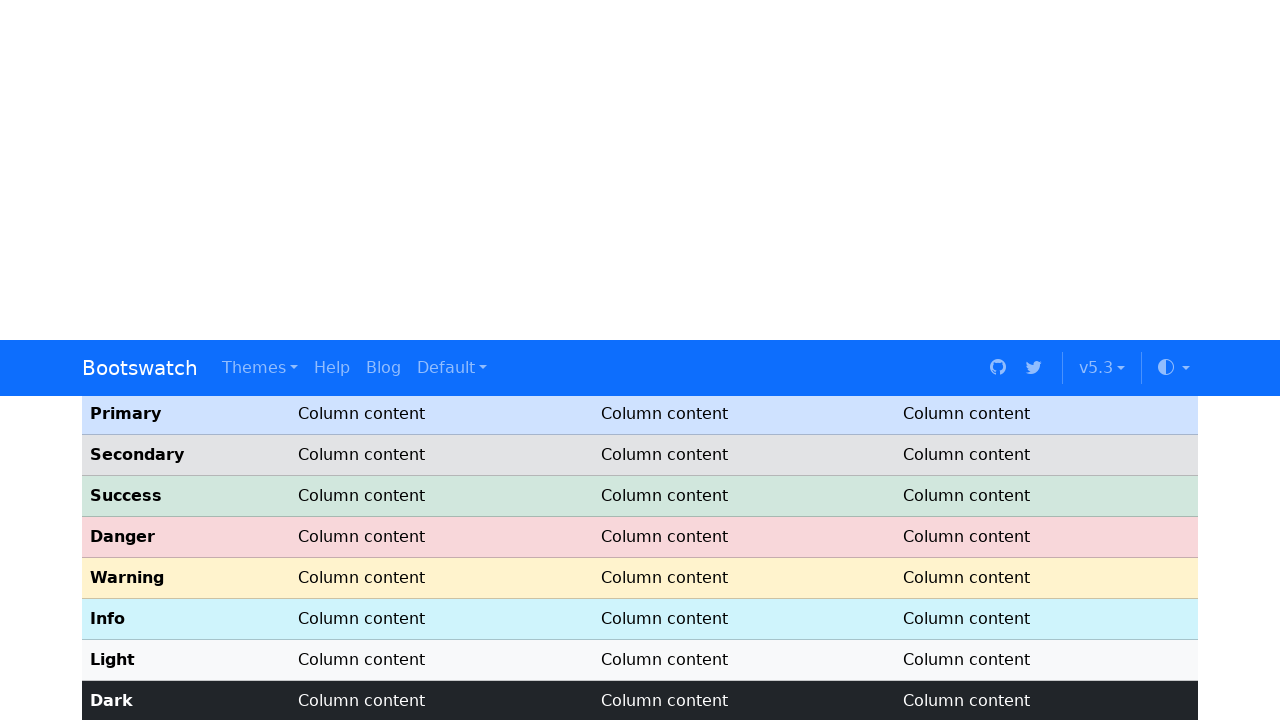

Pressed Shift+D in textarea on internal:label="Example textarea"i
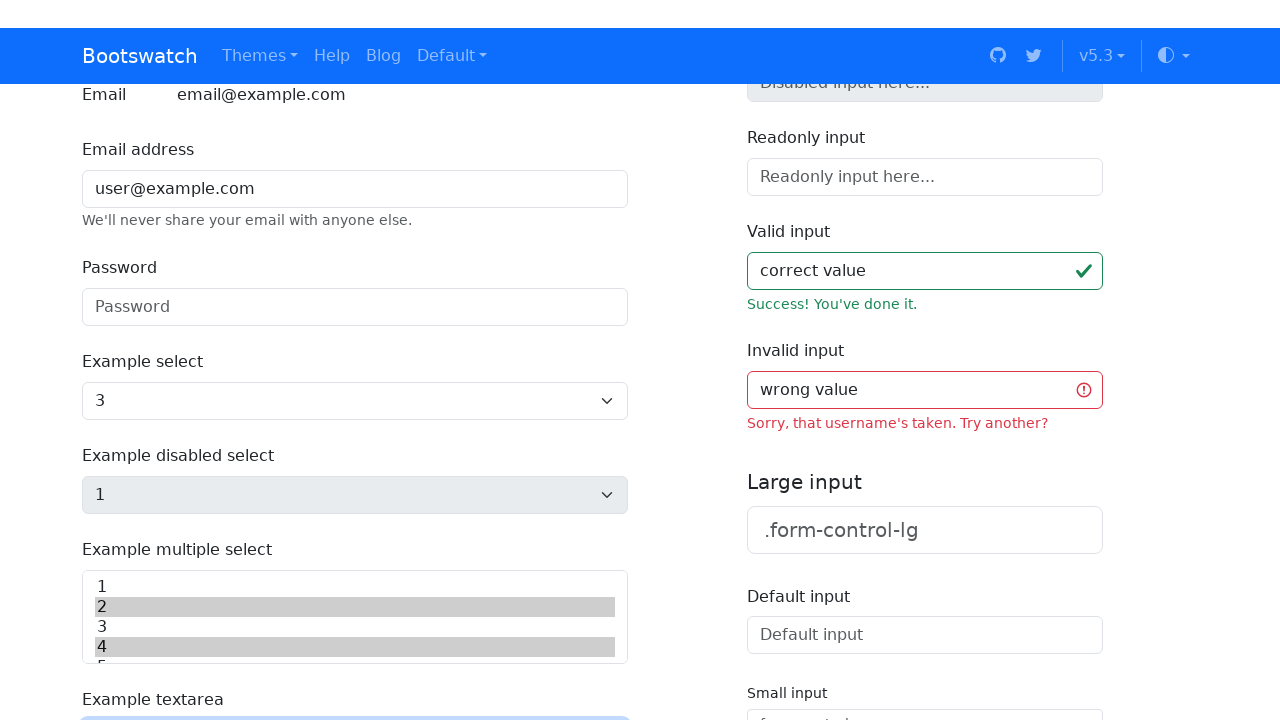

Pressed Control+Left arrow in textarea on internal:label="Example textarea"i
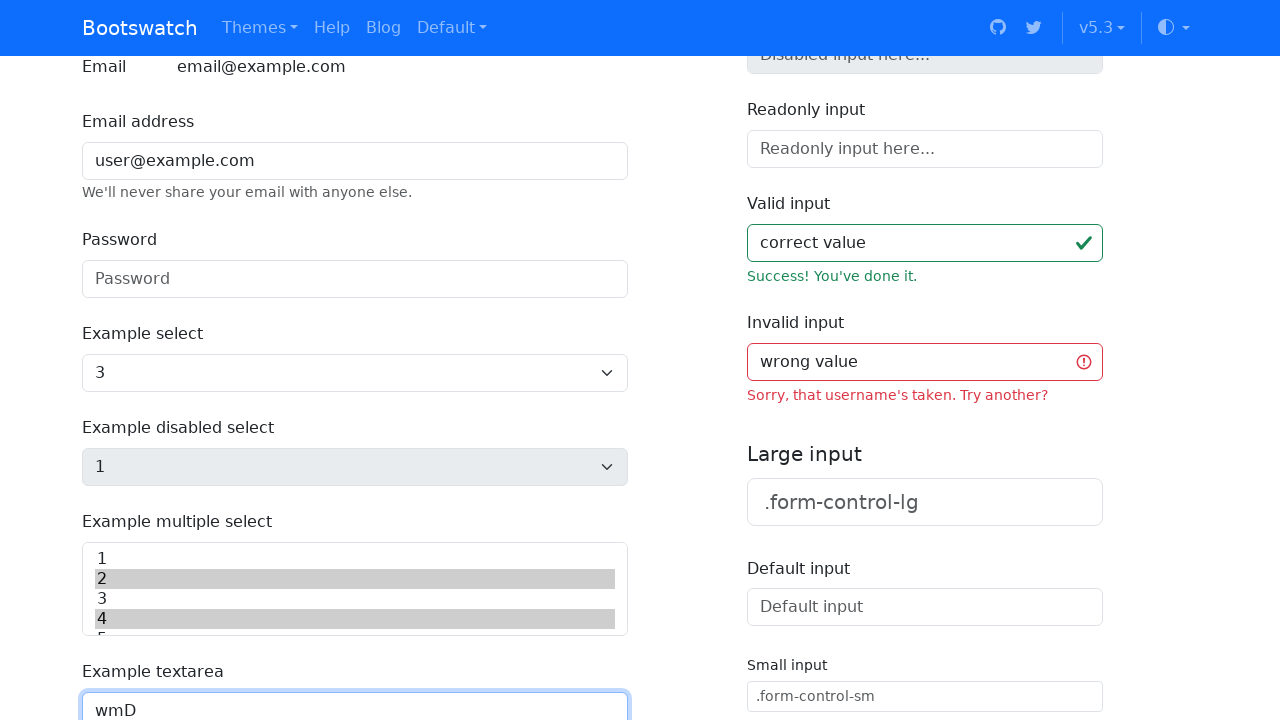

Pressed Right arrow key in textarea on internal:label="Example textarea"i
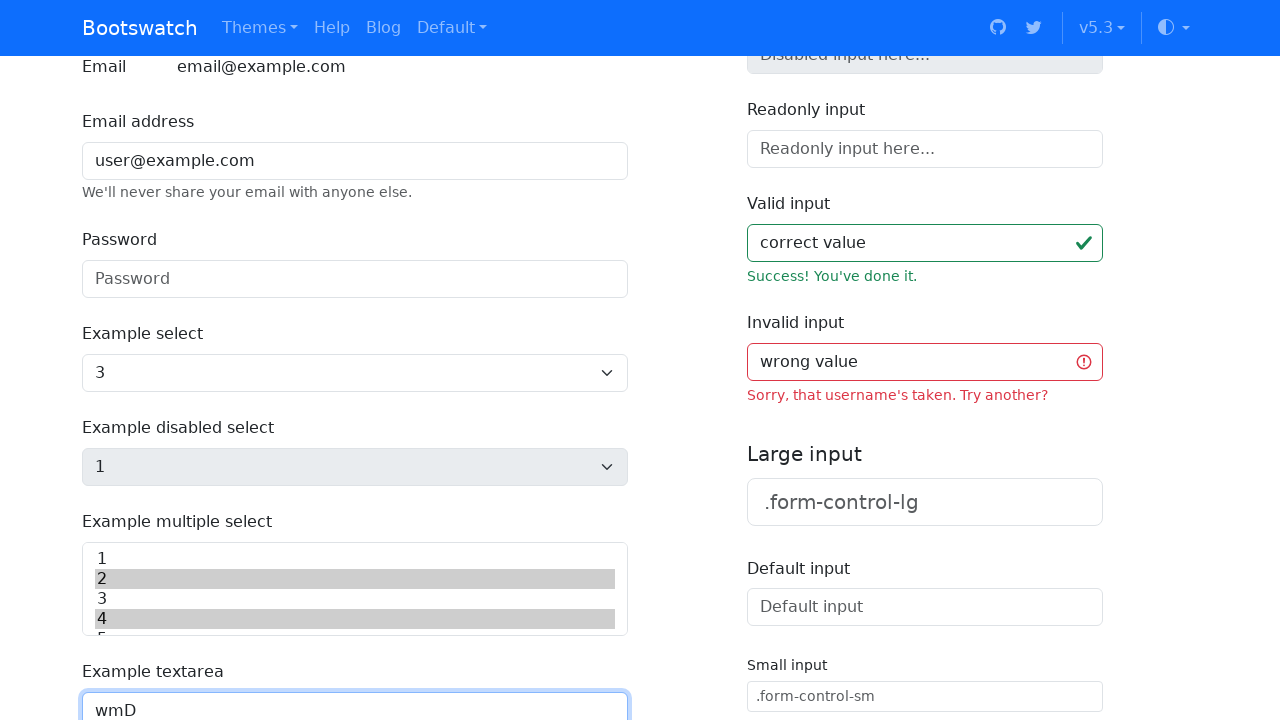

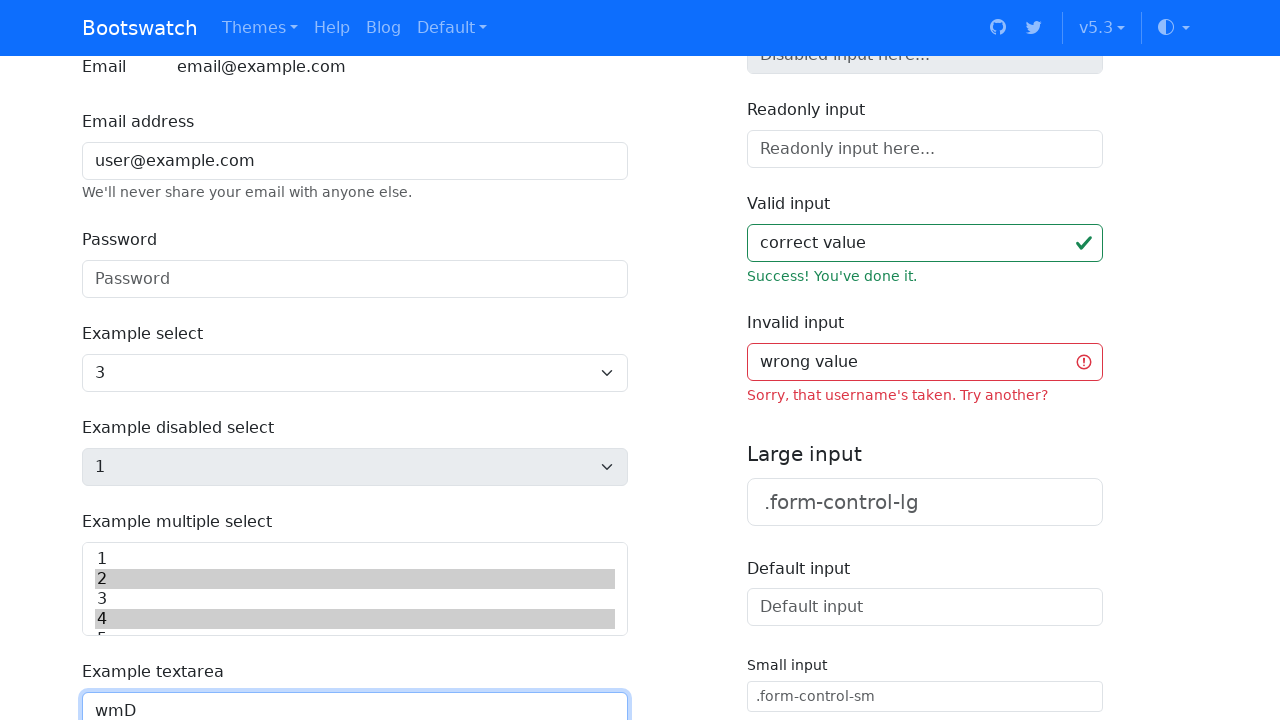